Navigates to the Context Menu page and right-clicks on the box to trigger a JavaScript alert, then verifies the alert text

Starting URL: https://the-internet.herokuapp.com/

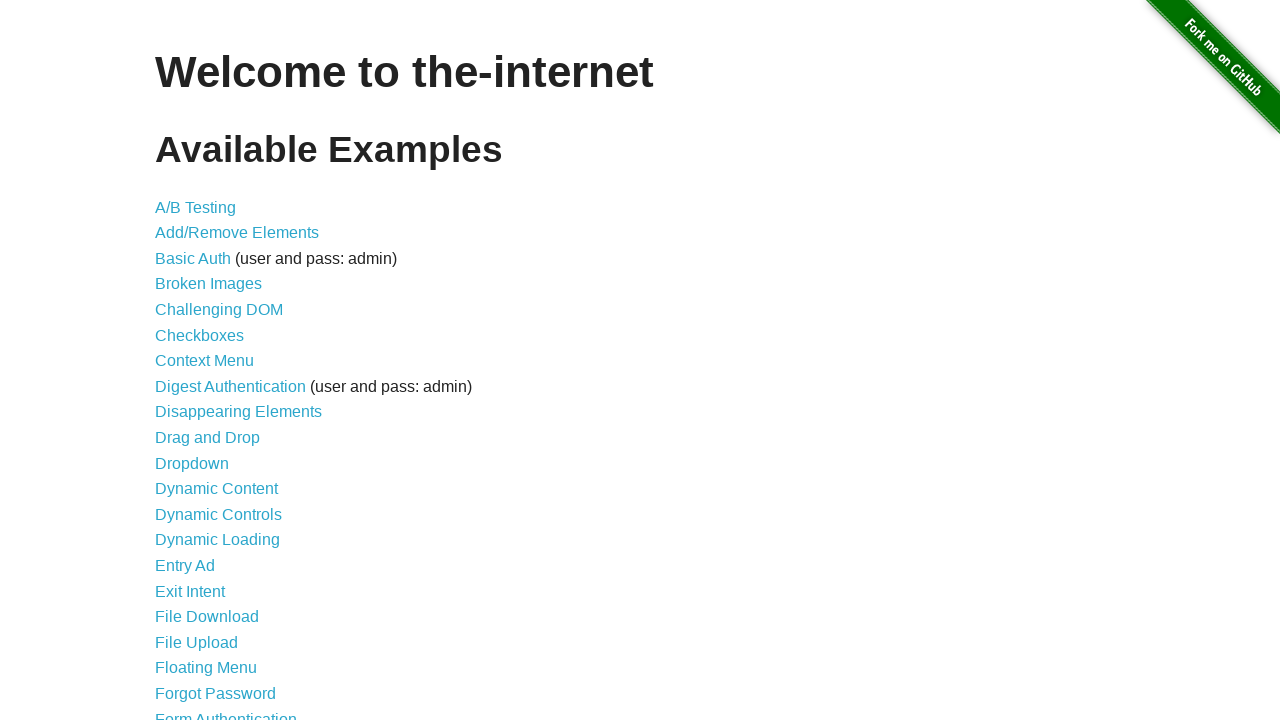

Waited for page to load - h1 element appeared
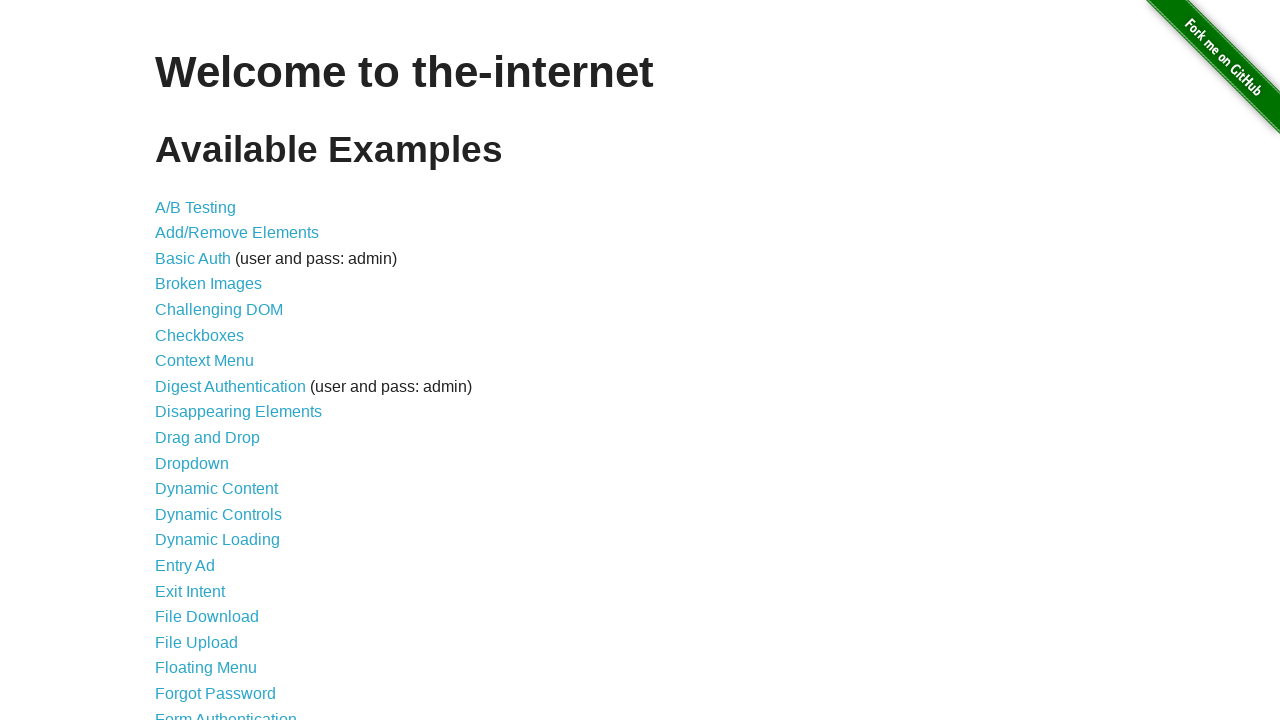

Clicked on Context Menu link at (204, 361) on xpath=//a[normalize-space()='Context Menu']
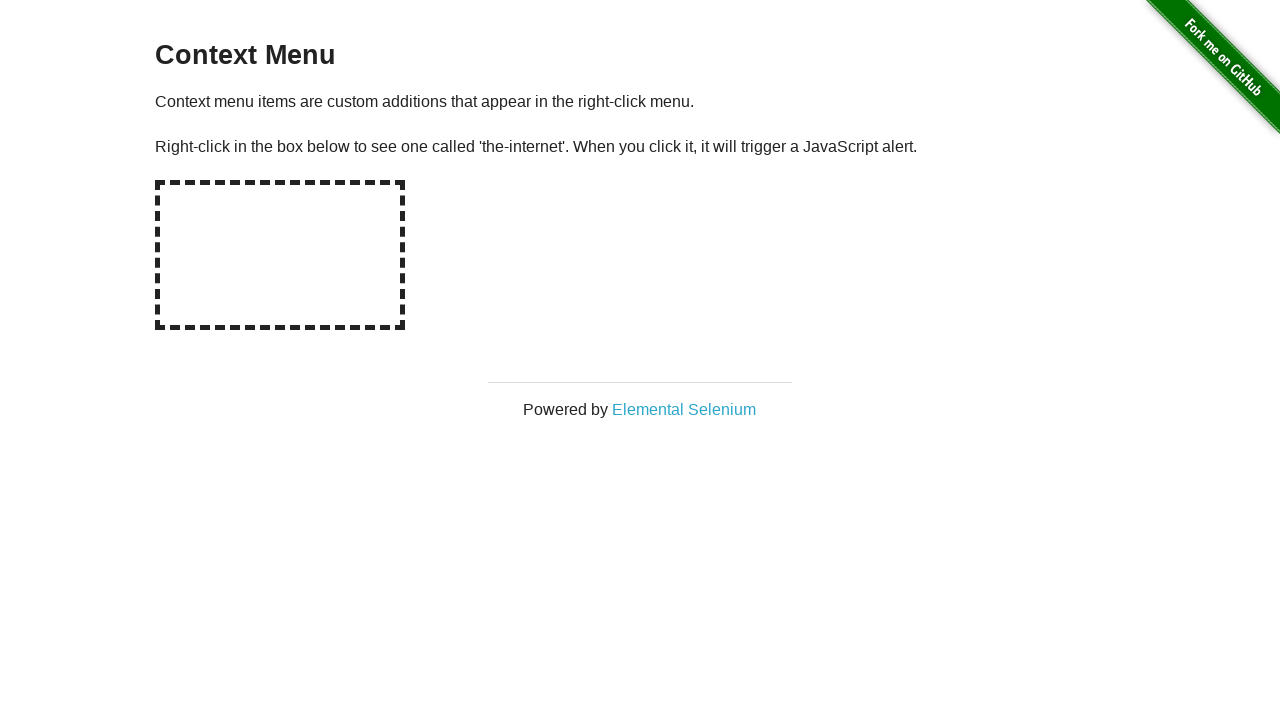

Waited for hot-spot box element to load
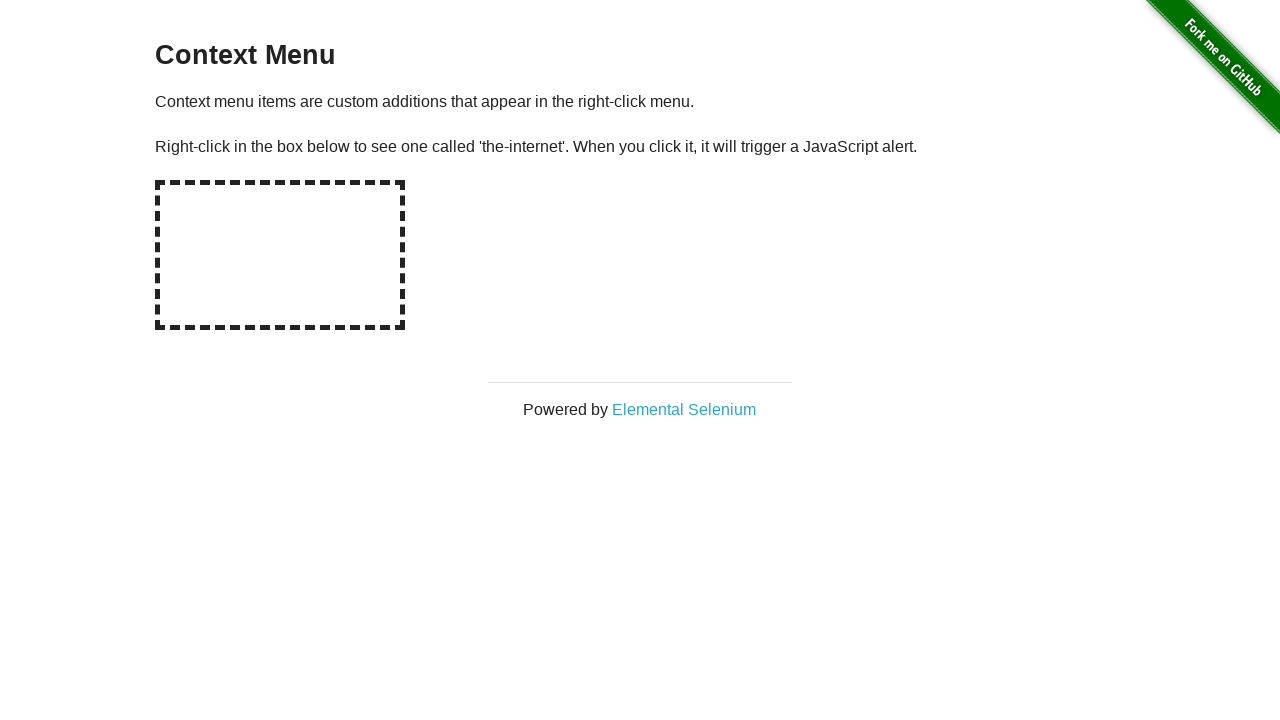

Right-clicked on the hot-spot box to trigger context menu at (280, 255) on #hot-spot
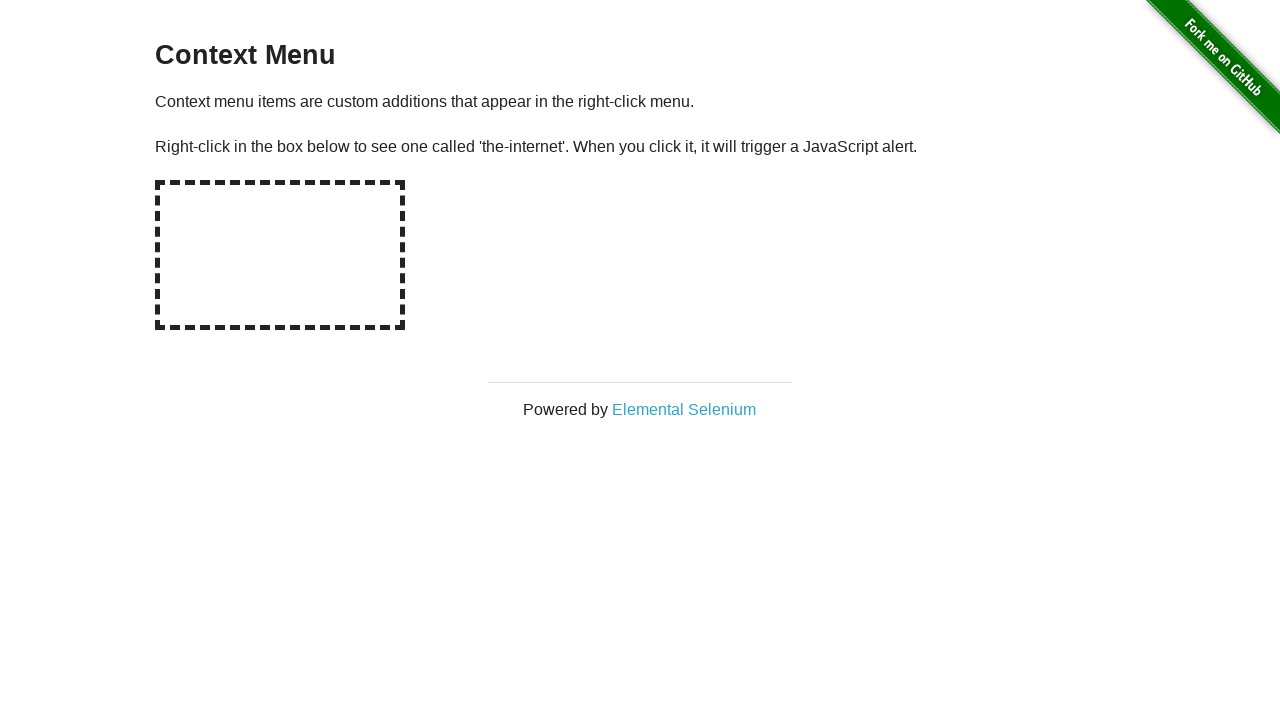

Set up initial dialog handler
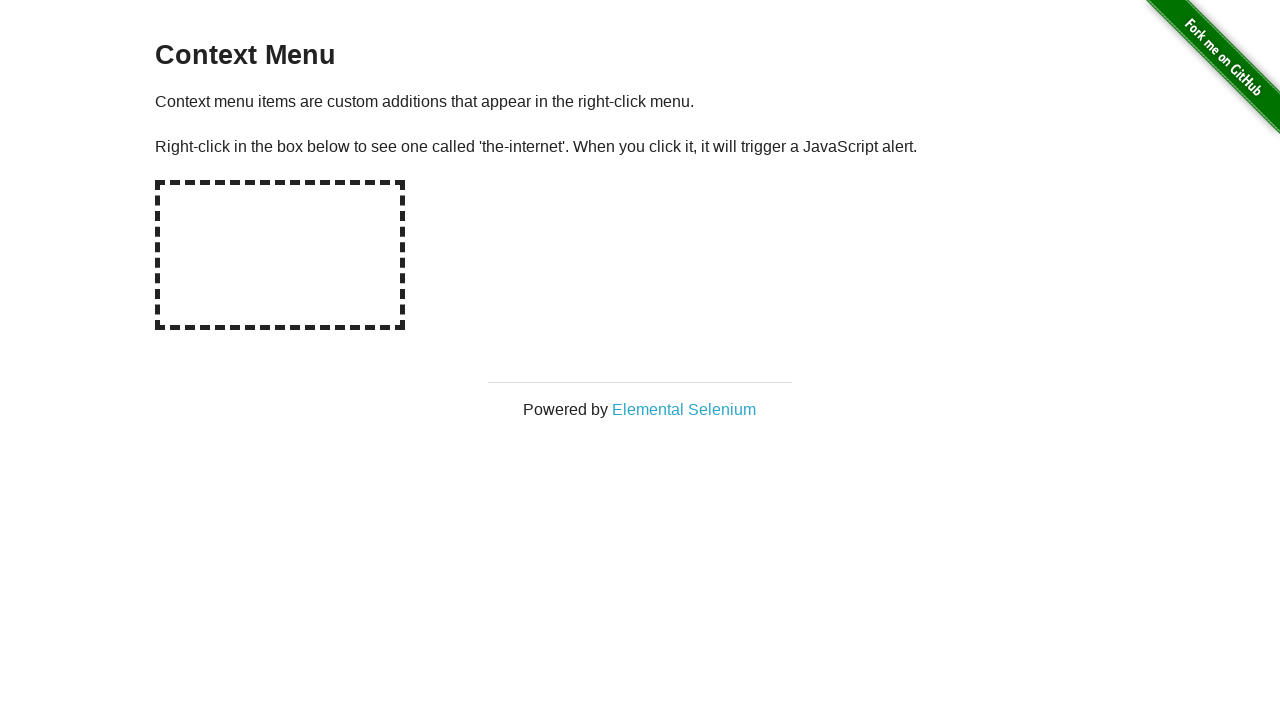

Configured dialog handler to verify alert text and accept it
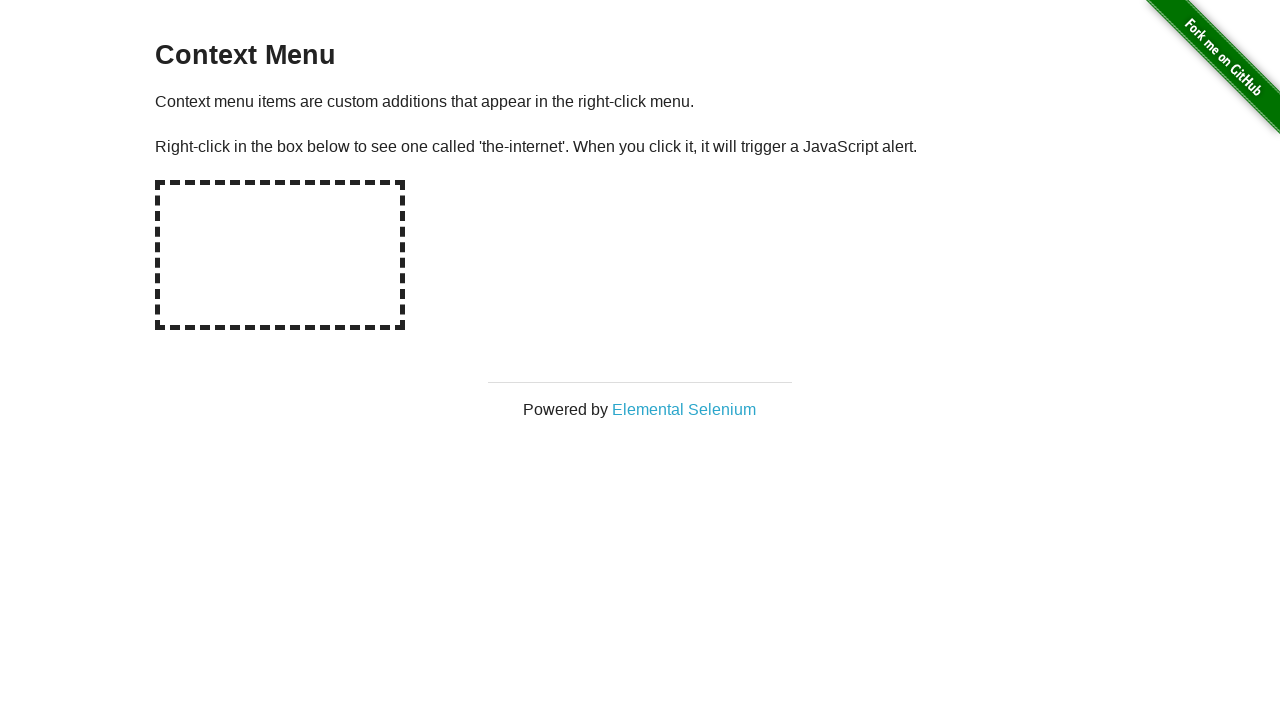

Right-clicked on hot-spot box again to trigger alert - alert text verified as 'You selected a context menu' and accepted at (280, 255) on #hot-spot
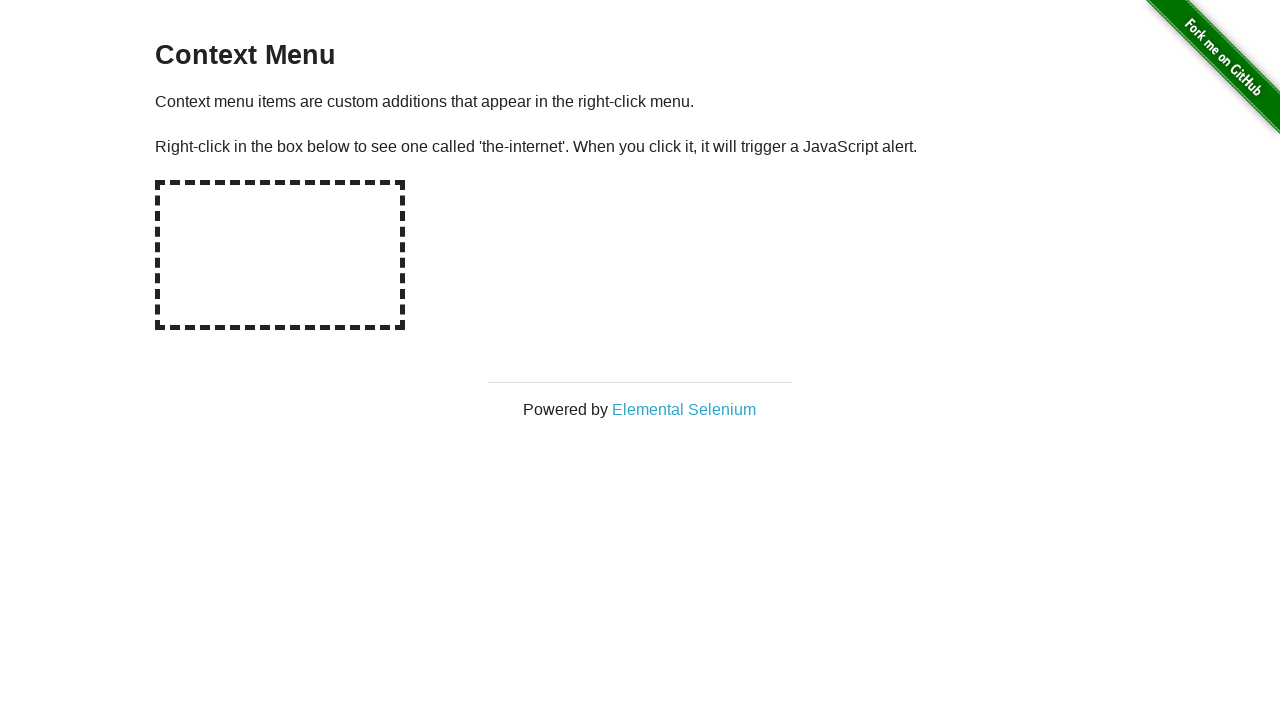

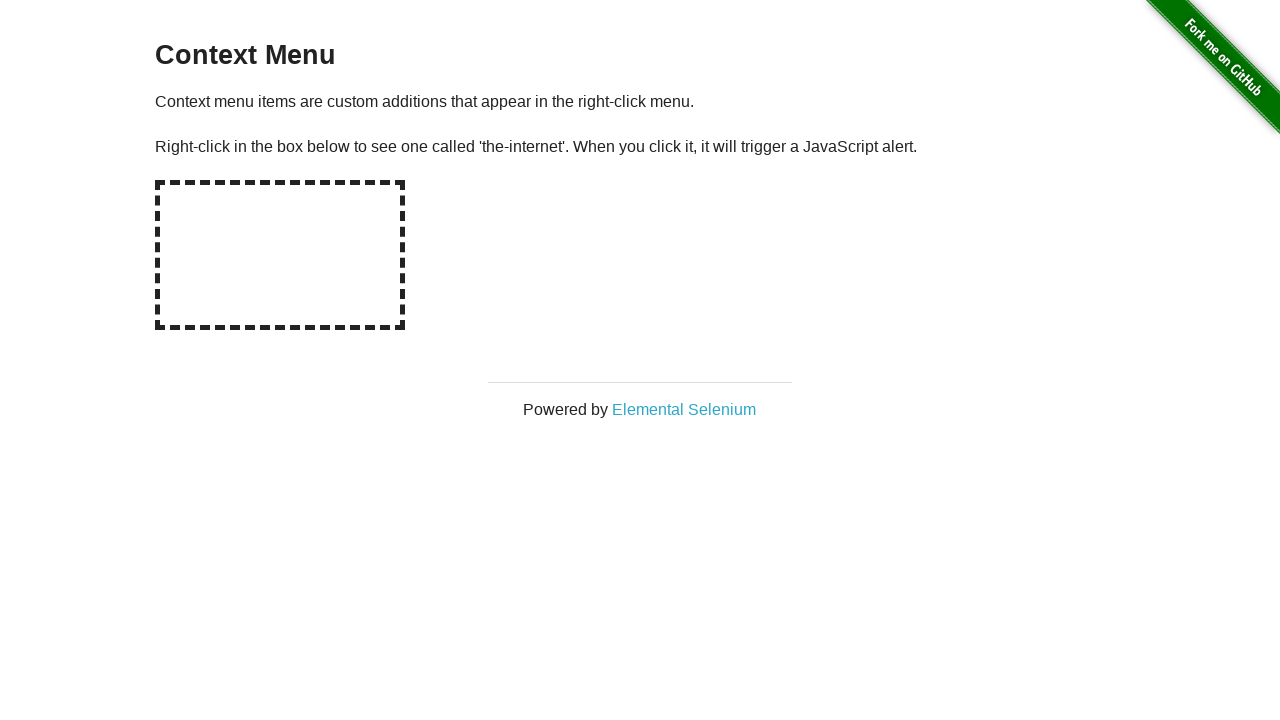